Navigates to the Broken Images page to view images with broken links

Starting URL: https://the-internet.herokuapp.com/

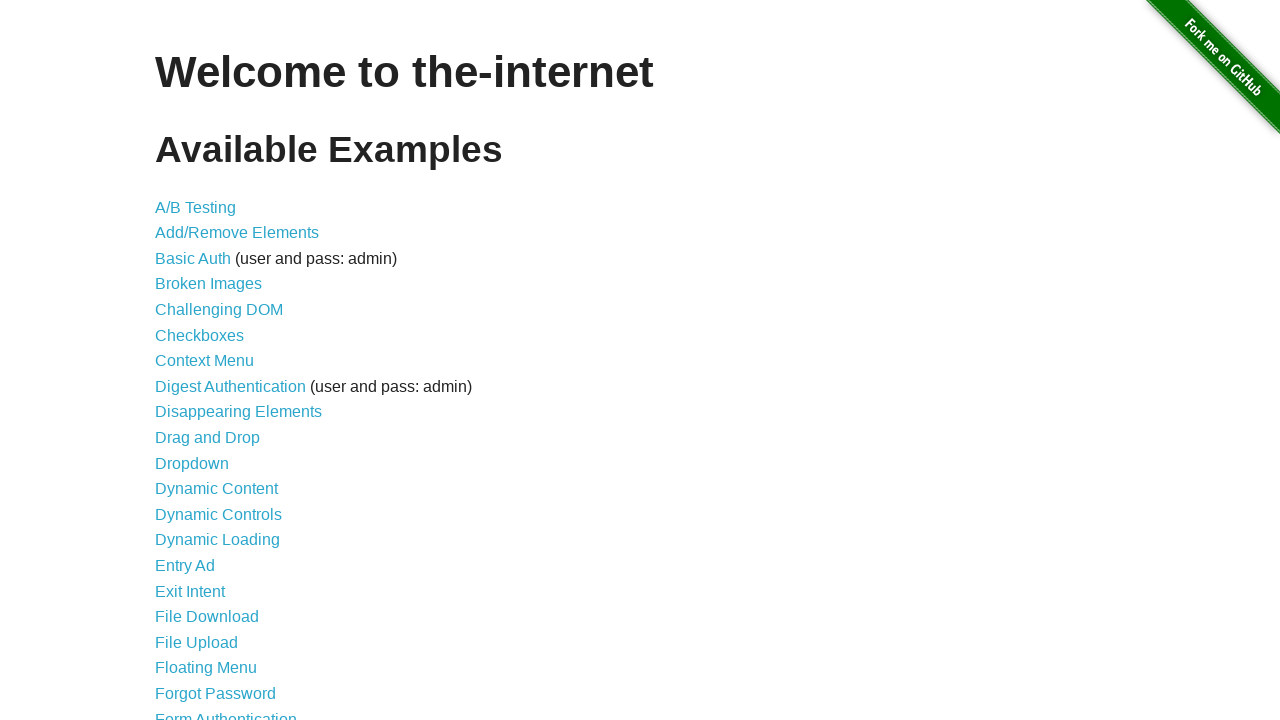

Clicked on Broken Images link at (208, 284) on a[href='/broken_images']
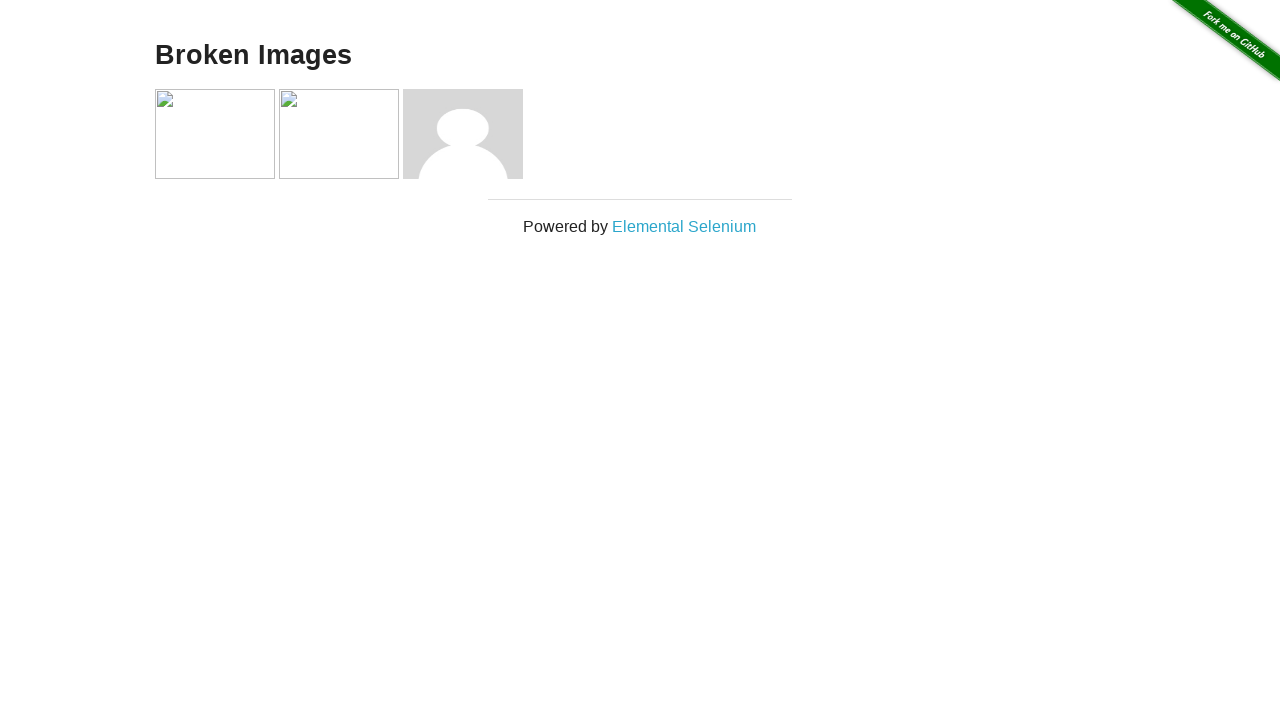

Broken Images page loaded successfully
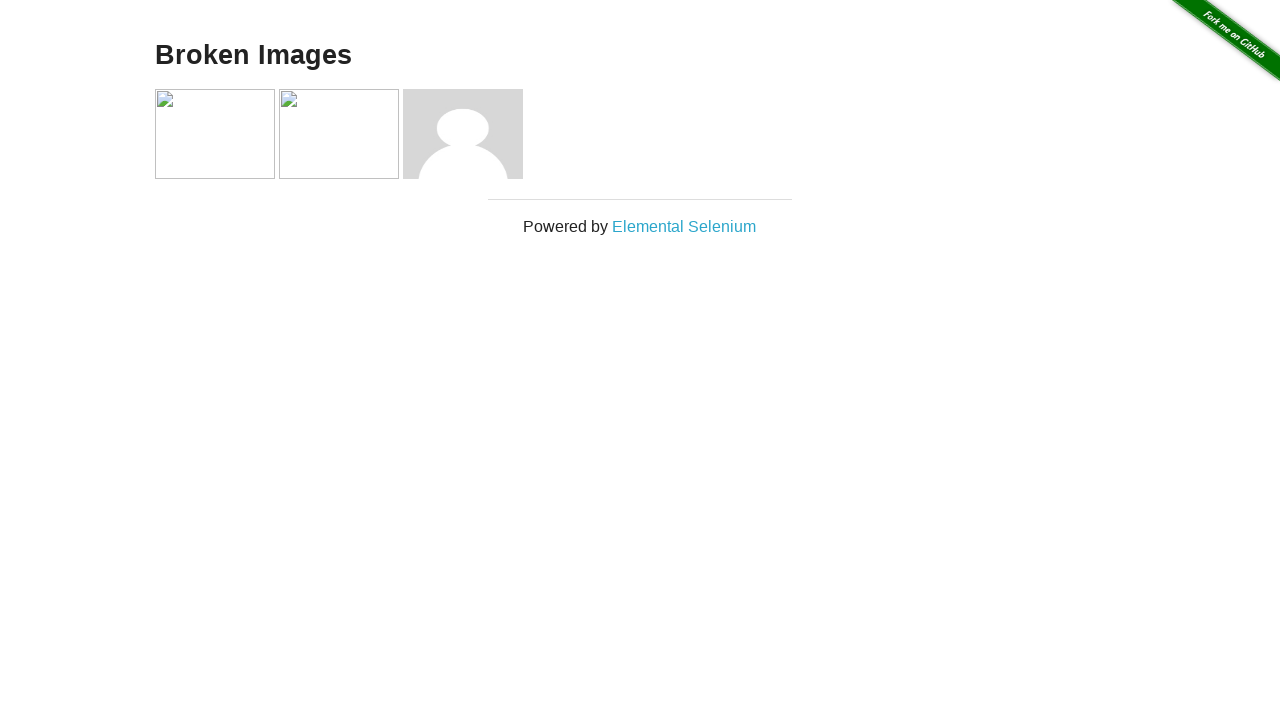

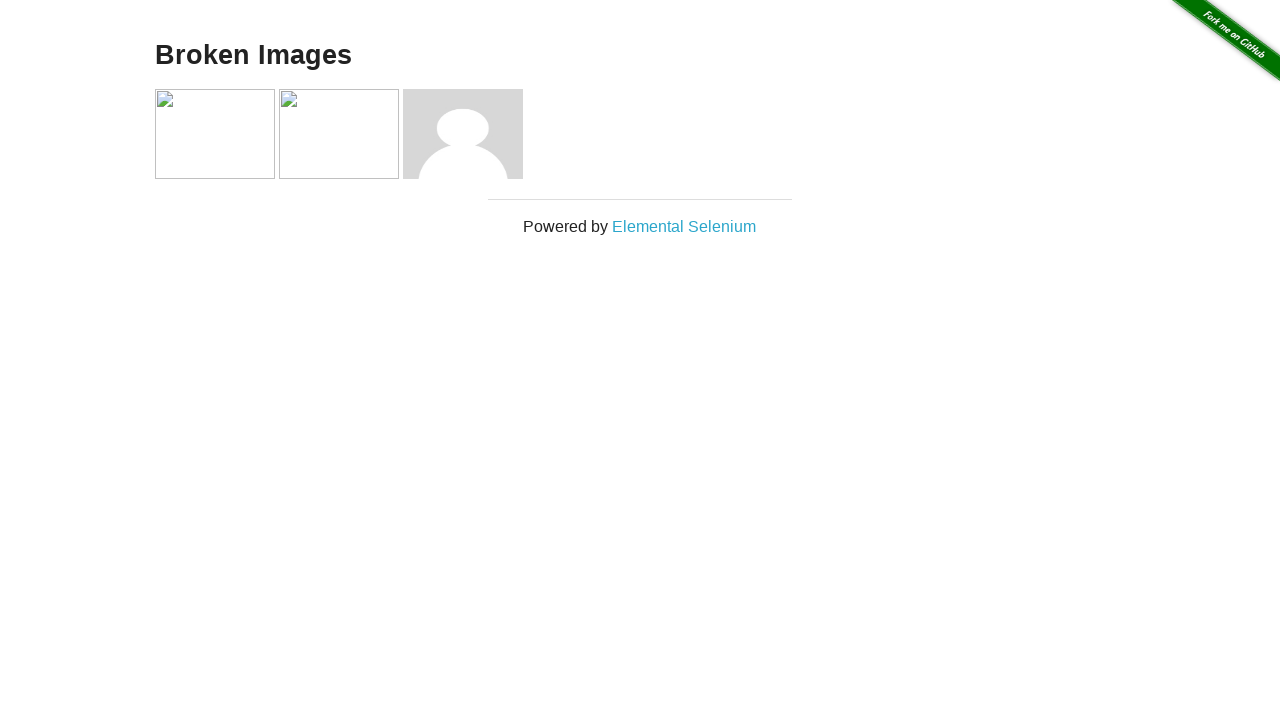